Tests password field with numbers and emojis at length greater than 10

Starting URL: https://buggy.justtestit.org/register

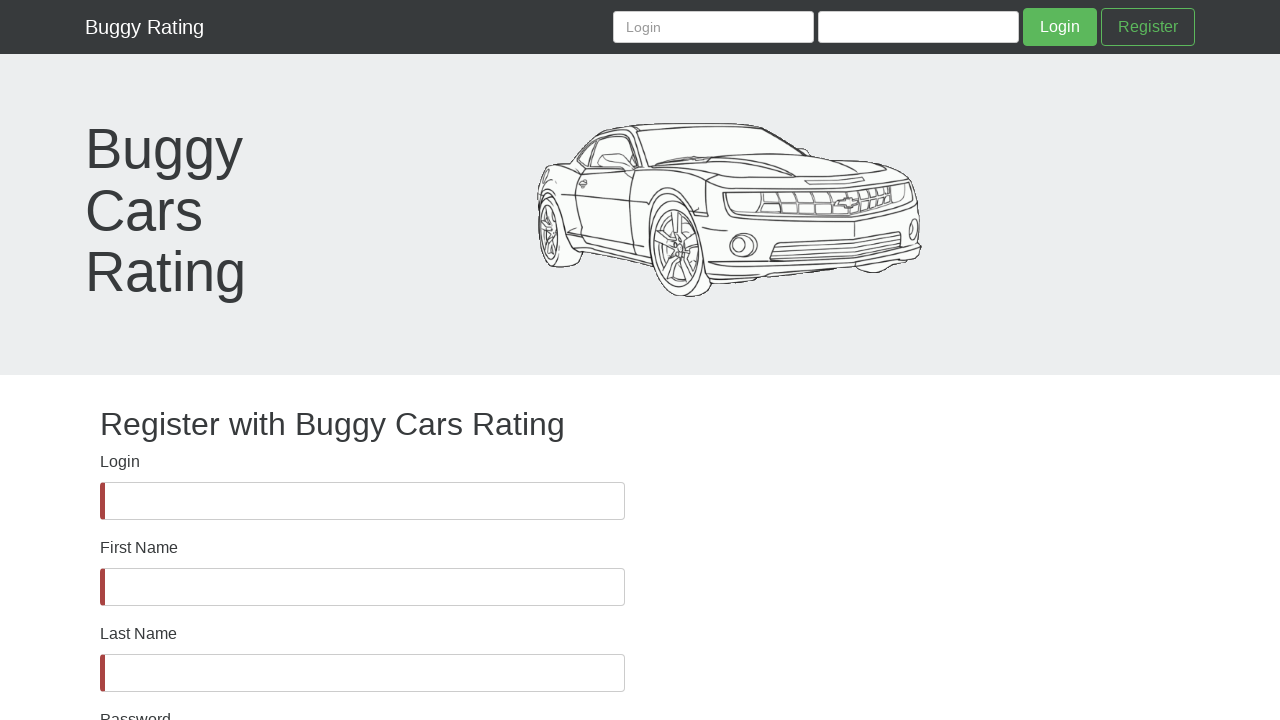

Password field became visible
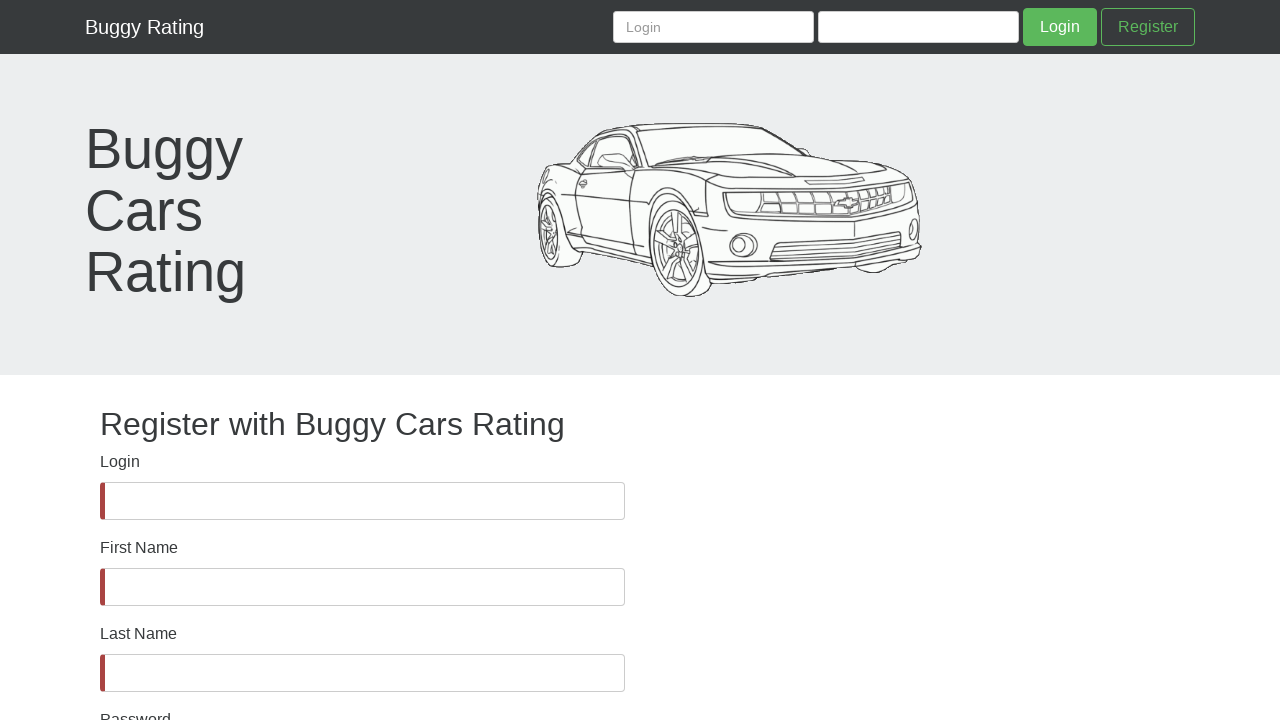

Filled password field with numbers and emojis (length > 10): '6387343443e🏆😉😂😂😂😂😂😂' on #password
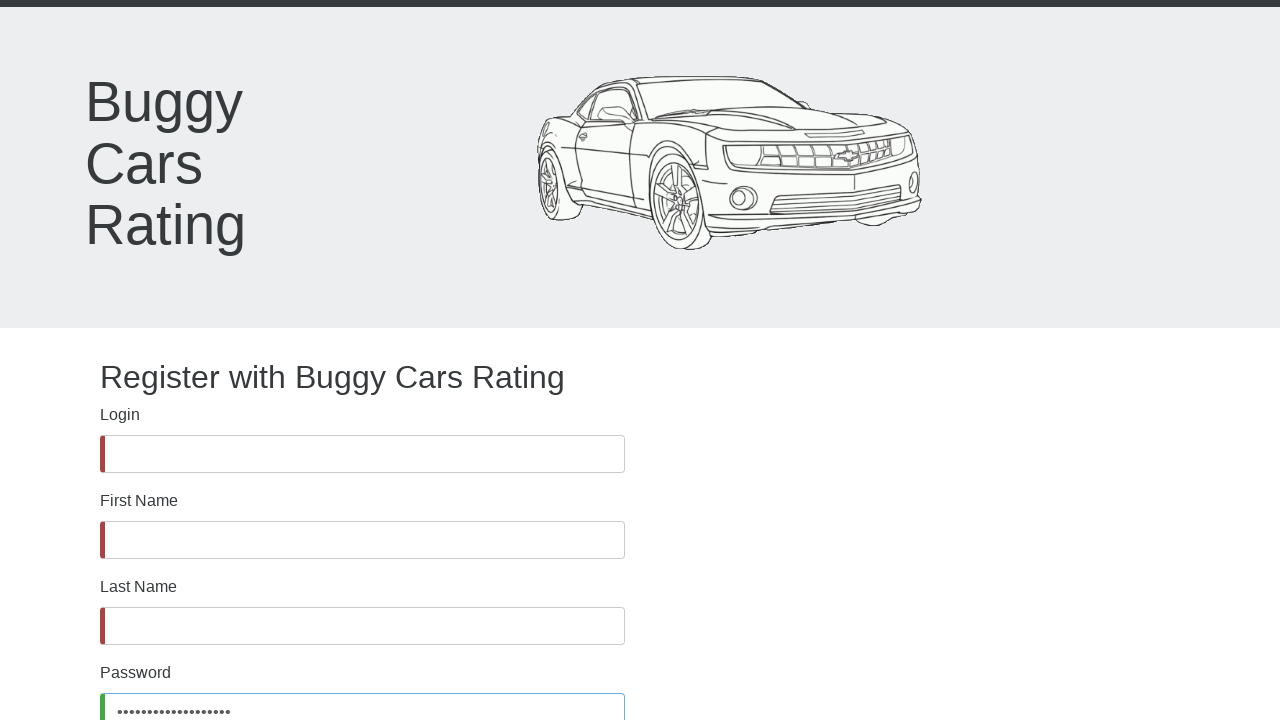

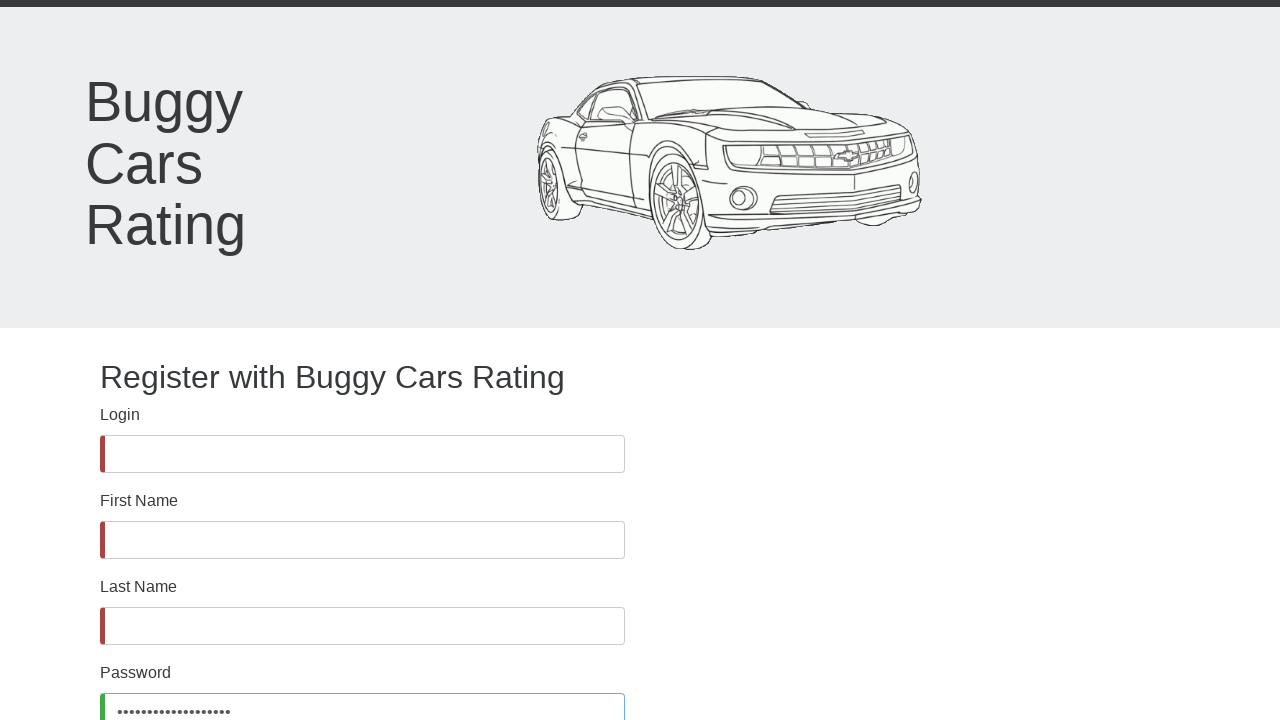